Tests opening a new window functionality by clicking a button and verifying the URL in the new window

Starting URL: https://demoqa.com/browser-windows

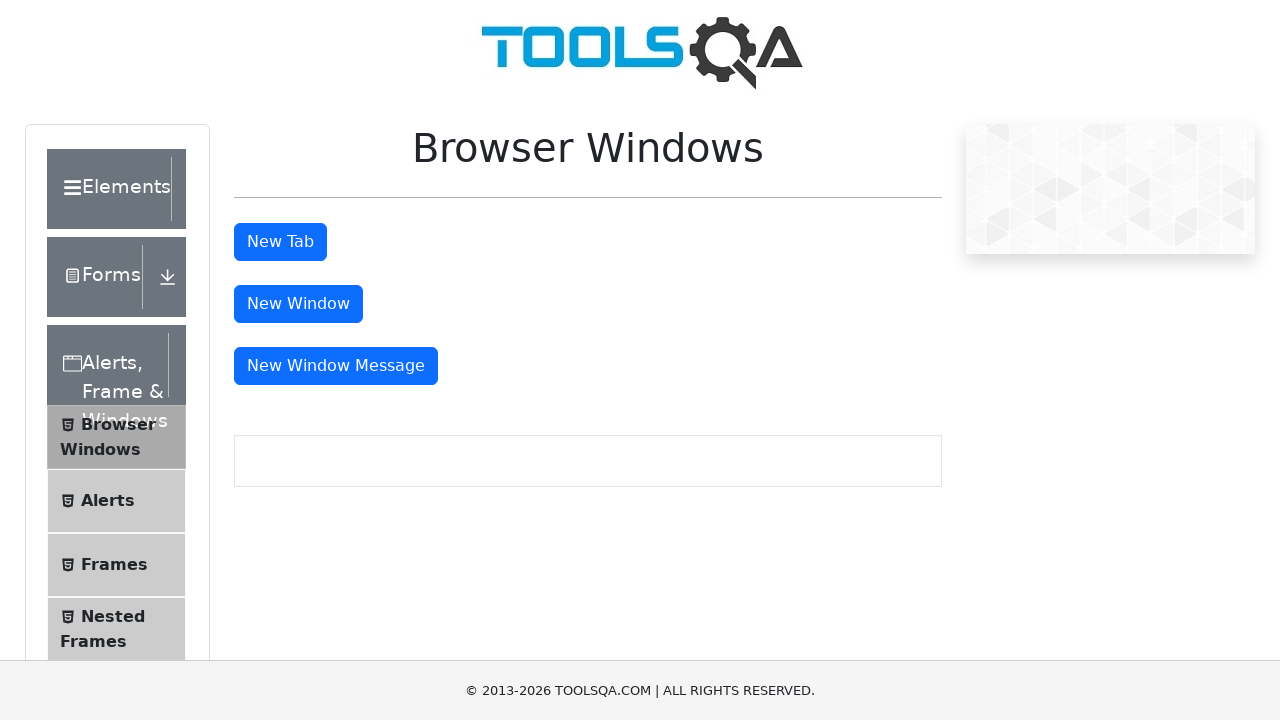

Clicked the New Window button to open a new window at (298, 304) on #windowButton
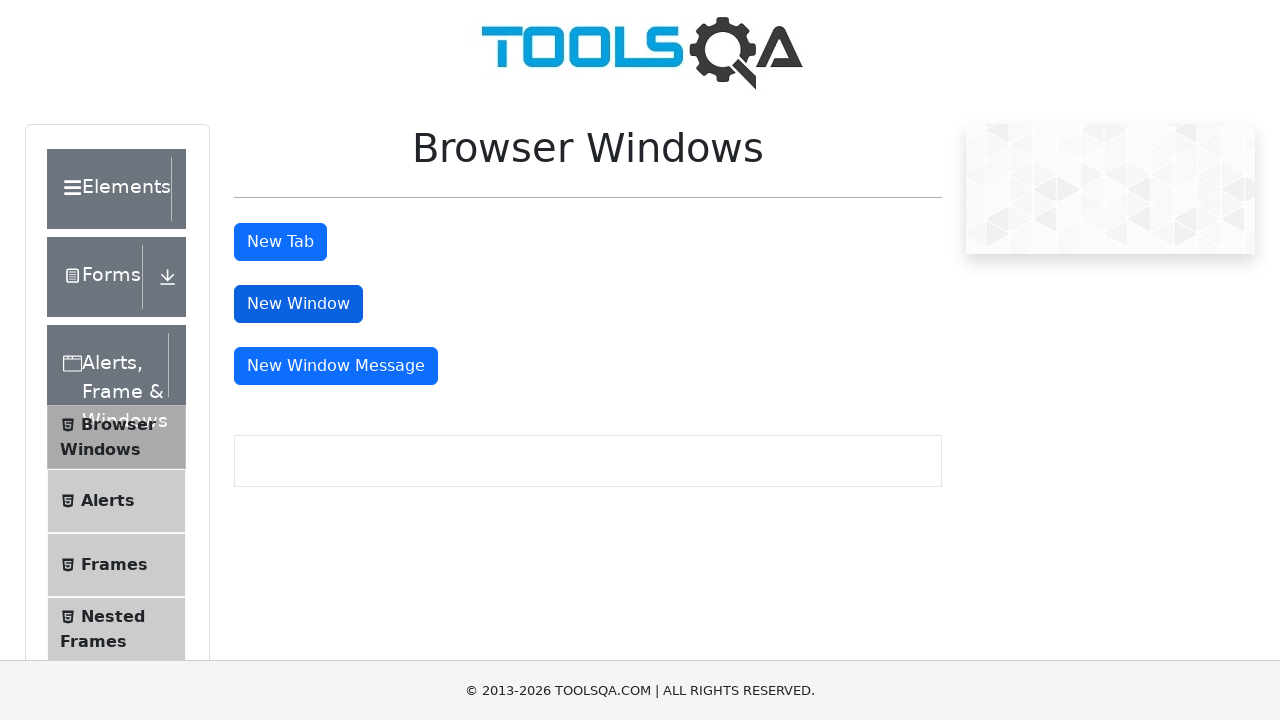

New window loaded and ready
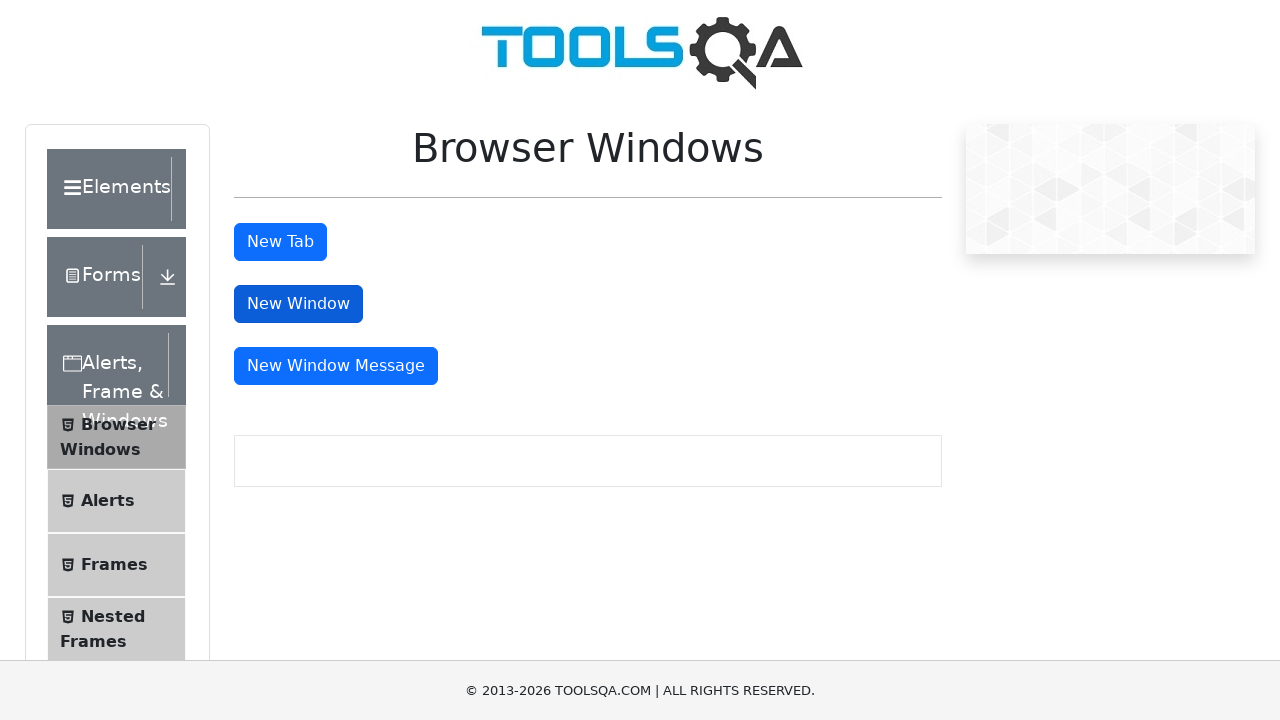

Switched to the new window
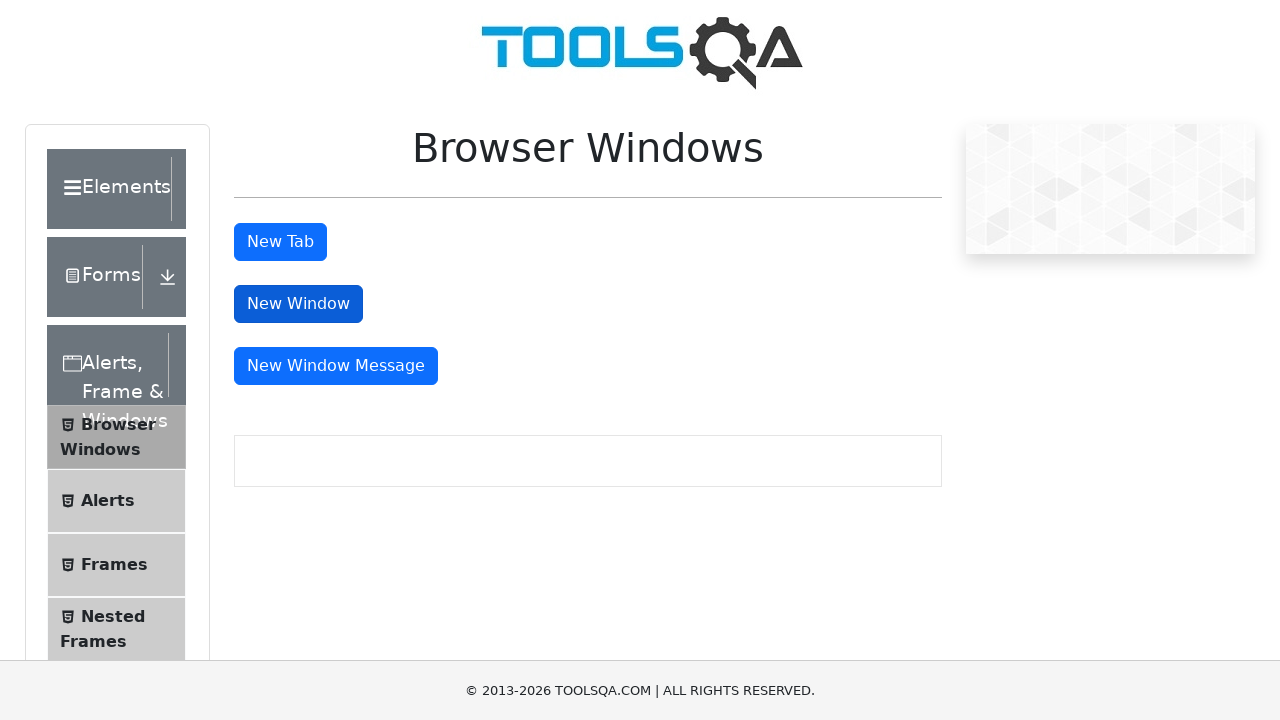

Verified the new window URL is https://demoqa.com/sample
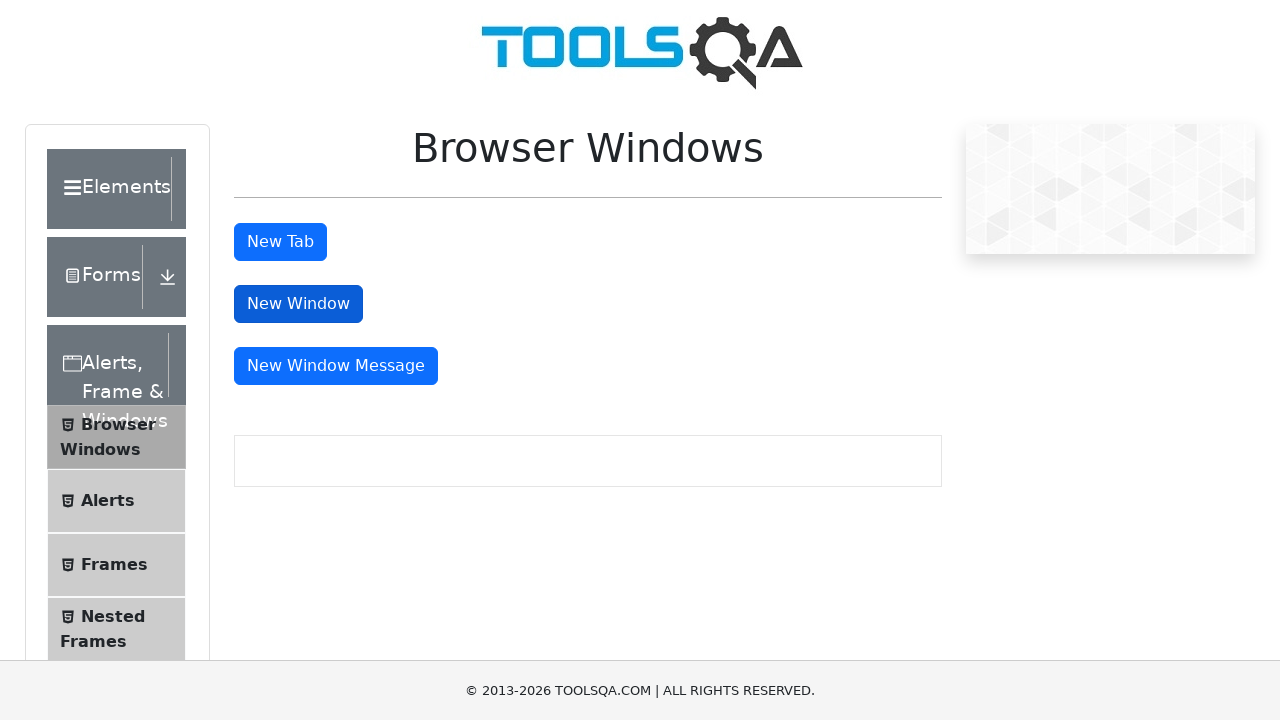

Closed the new window
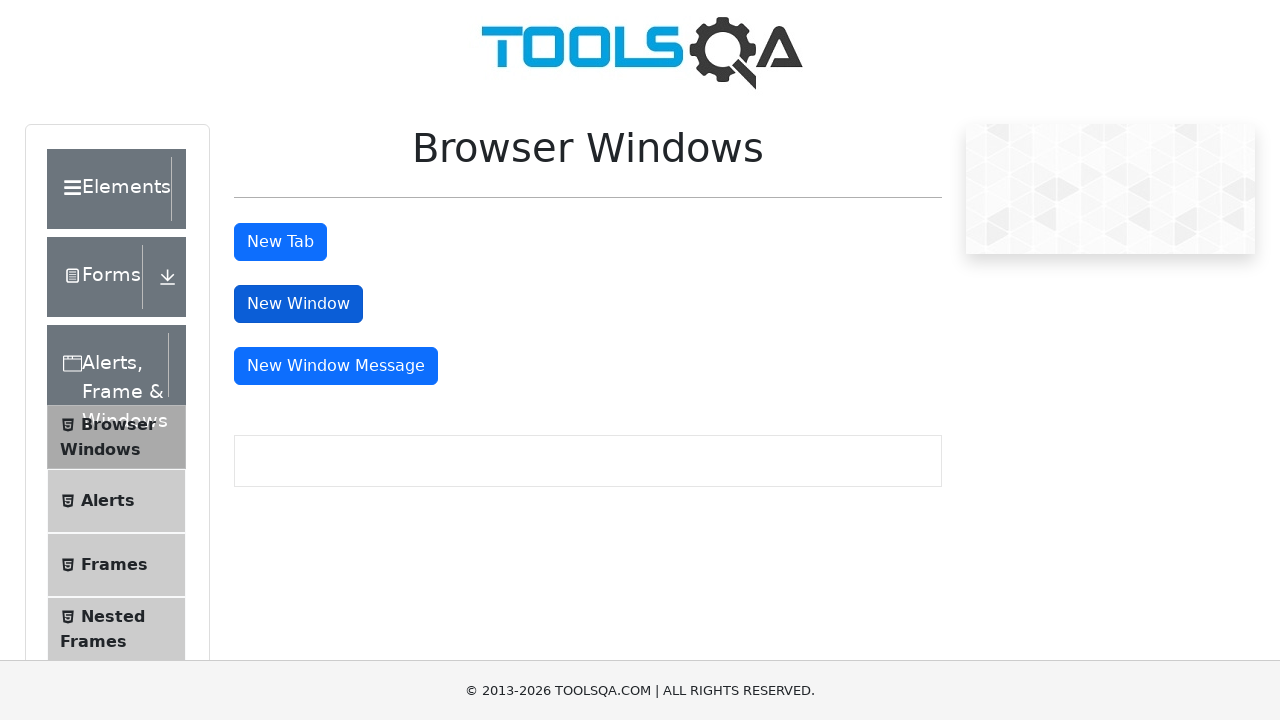

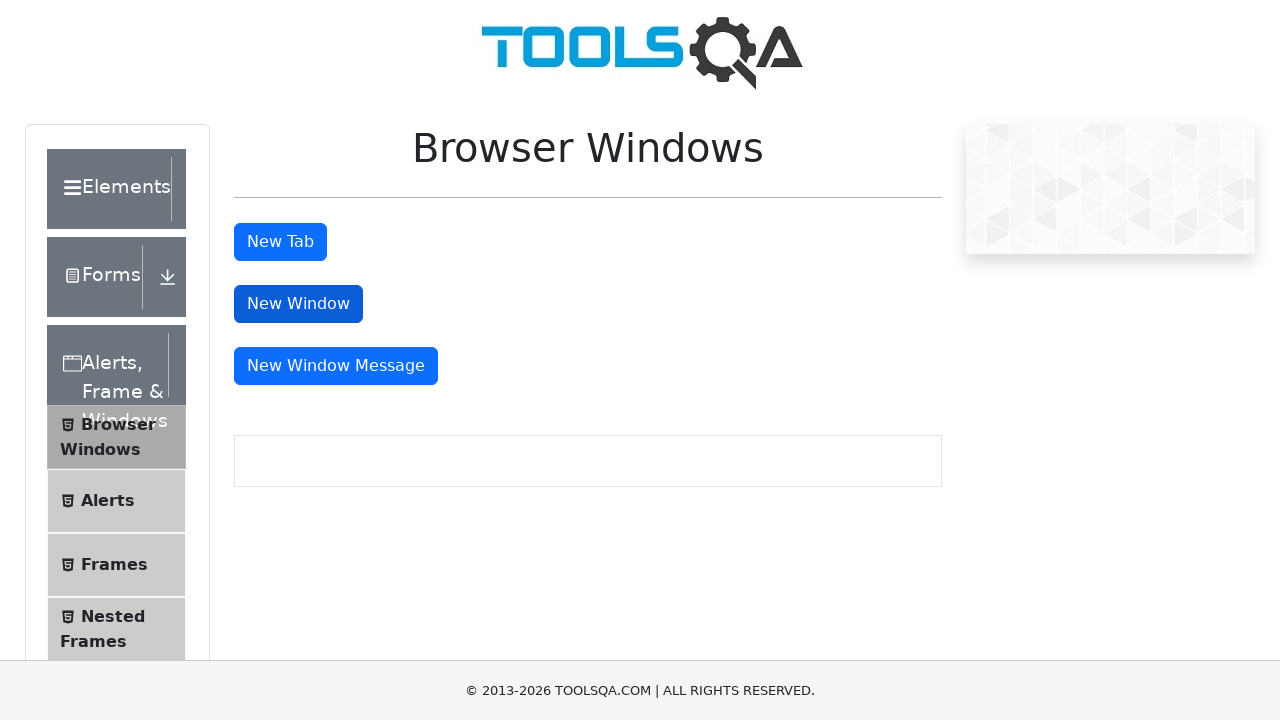